Tests multi-window handling by clicking a button that opens multiple windows, then iterates through all windows and switches to each one.

Starting URL: https://letcode.in/window

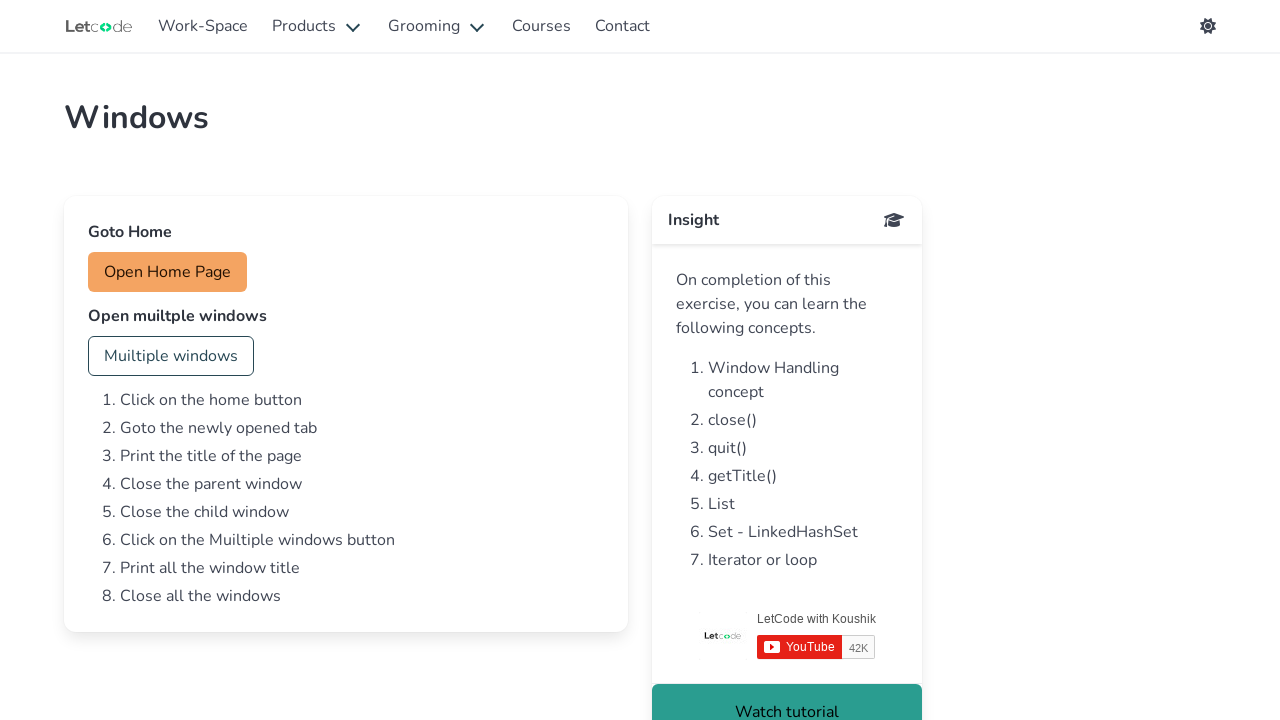

Clicked button to open multiple windows at (171, 356) on #multi
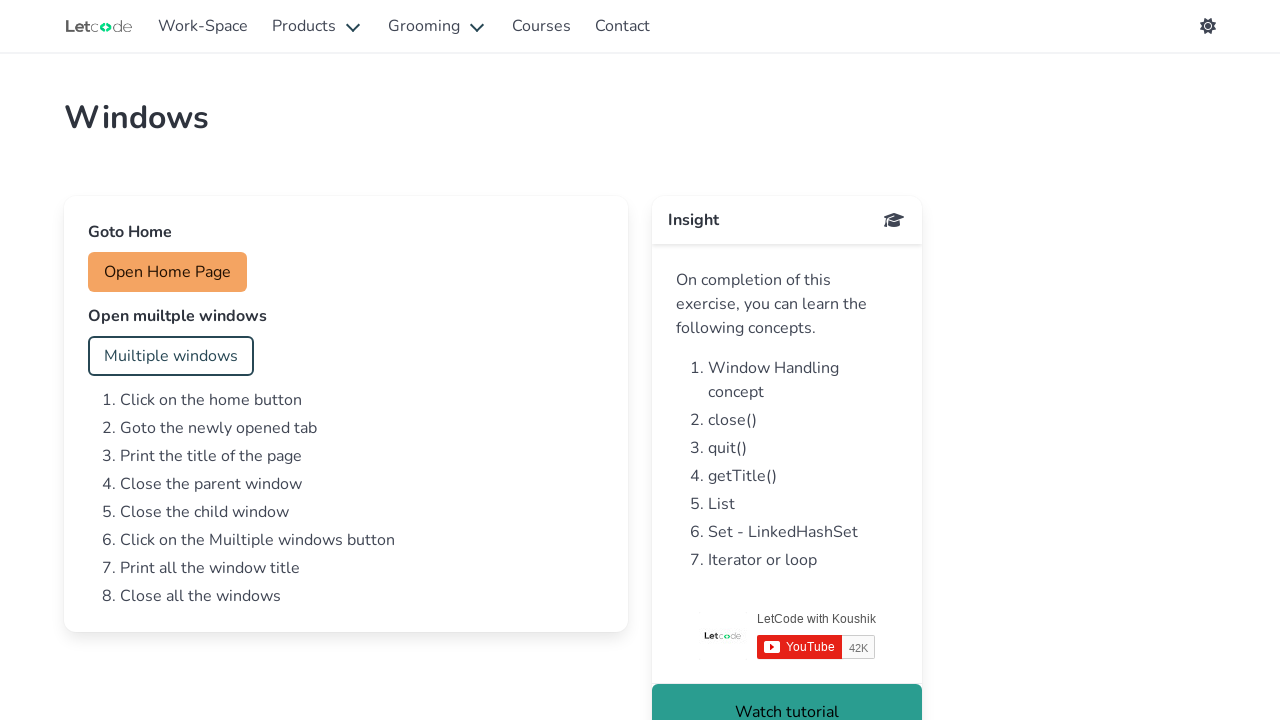

Waited for windows to open
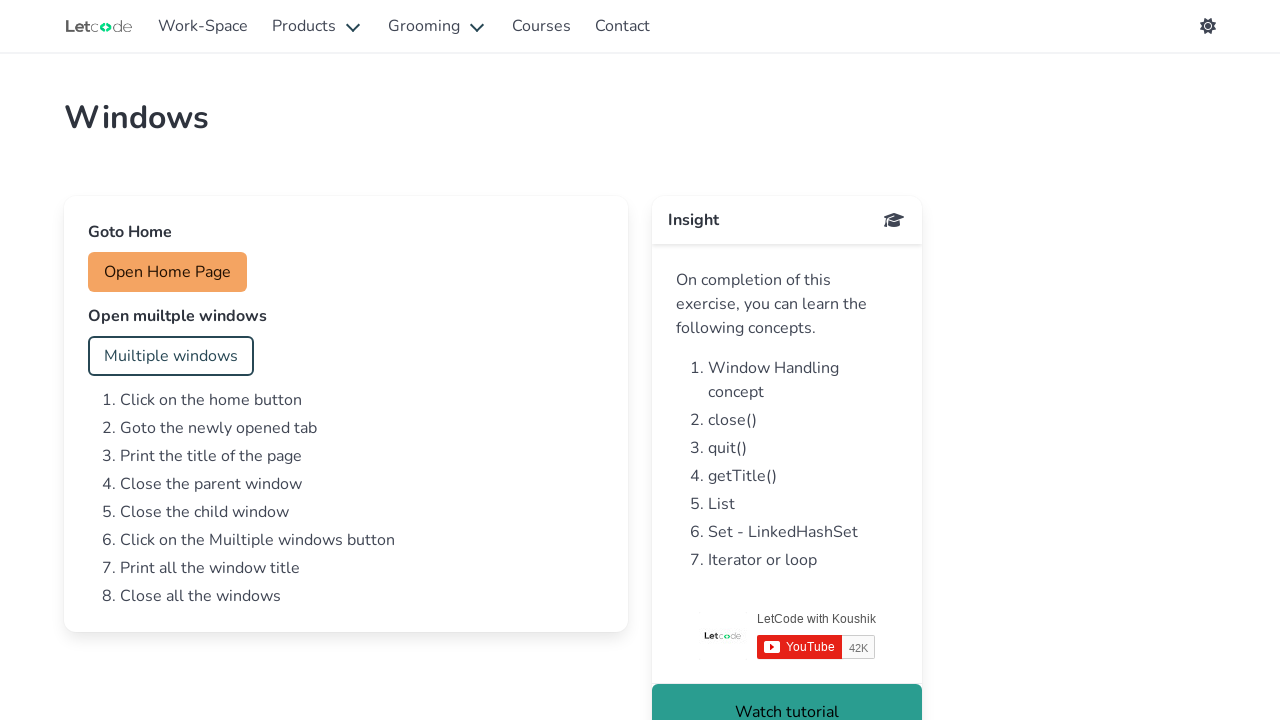

Retrieved all open pages/windows from context
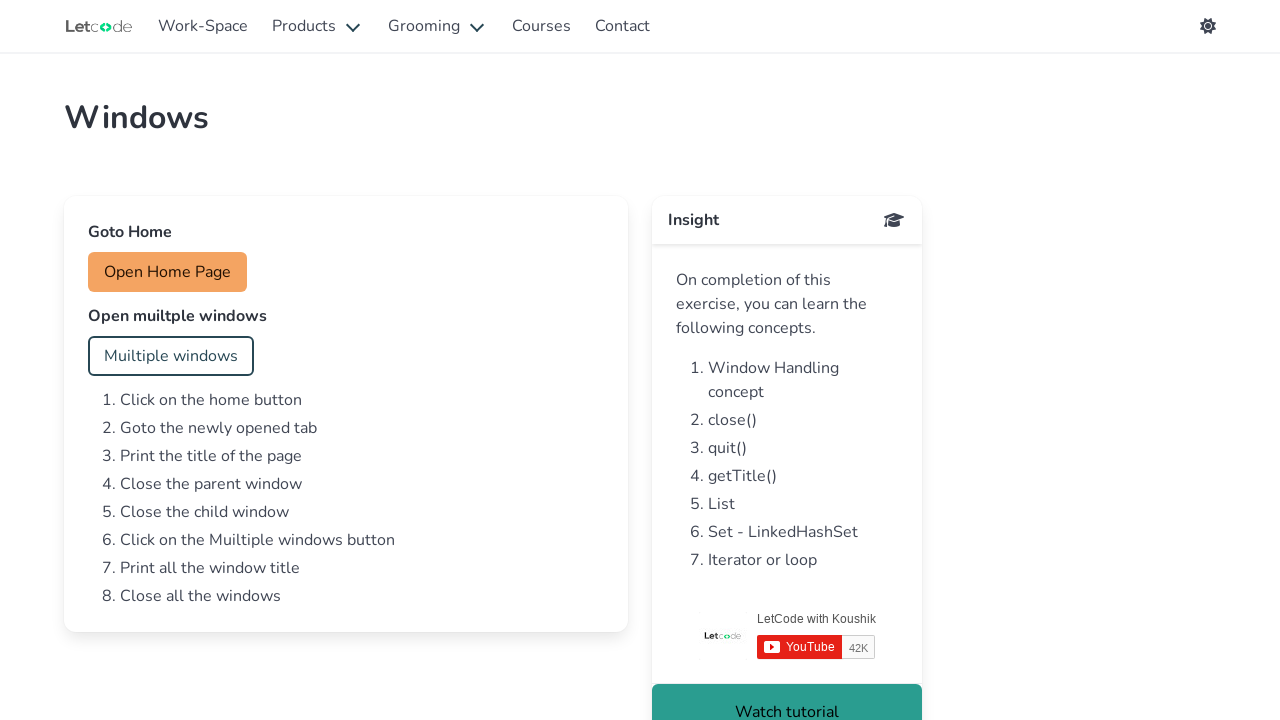

Brought window to front
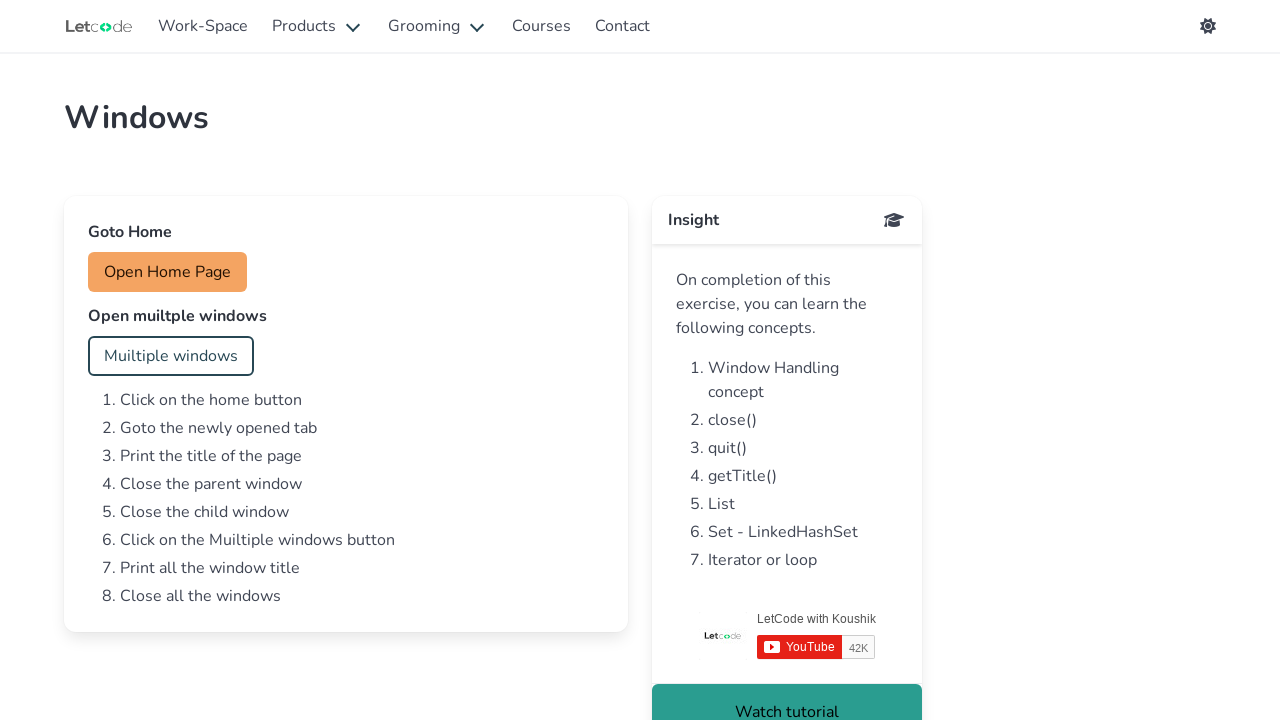

Waited for window page to load (domcontentloaded)
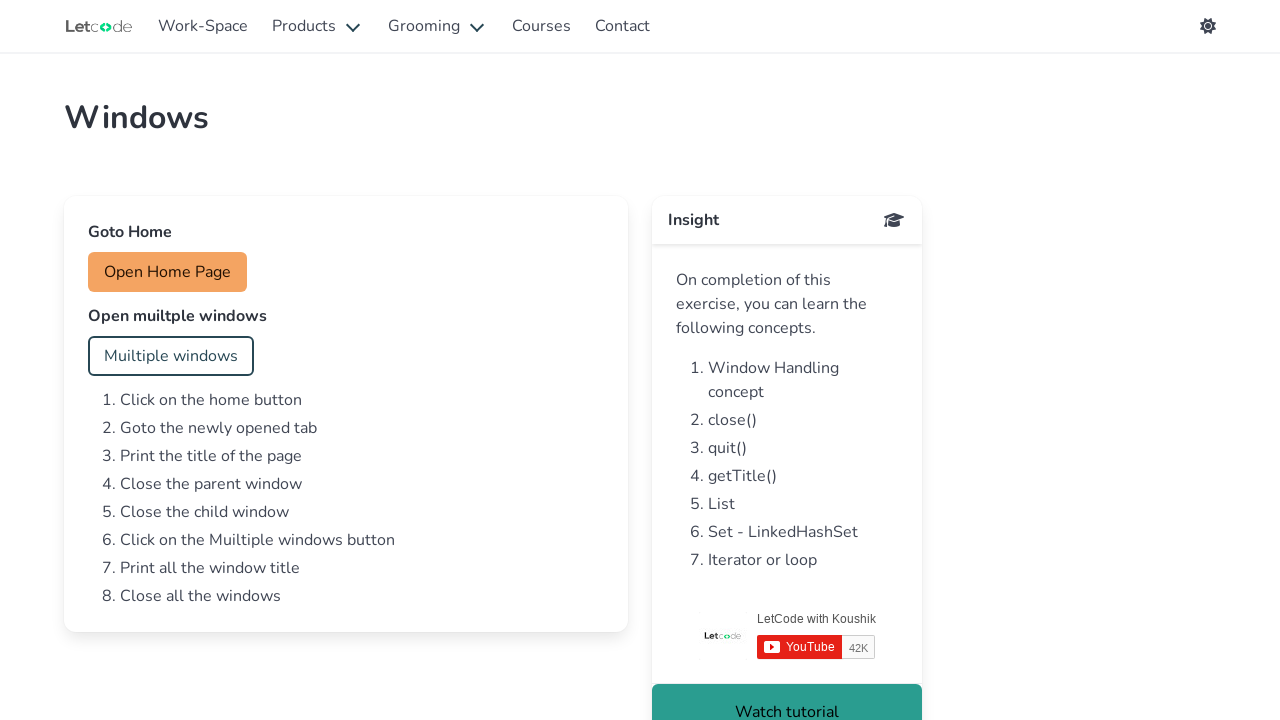

Brought window to front
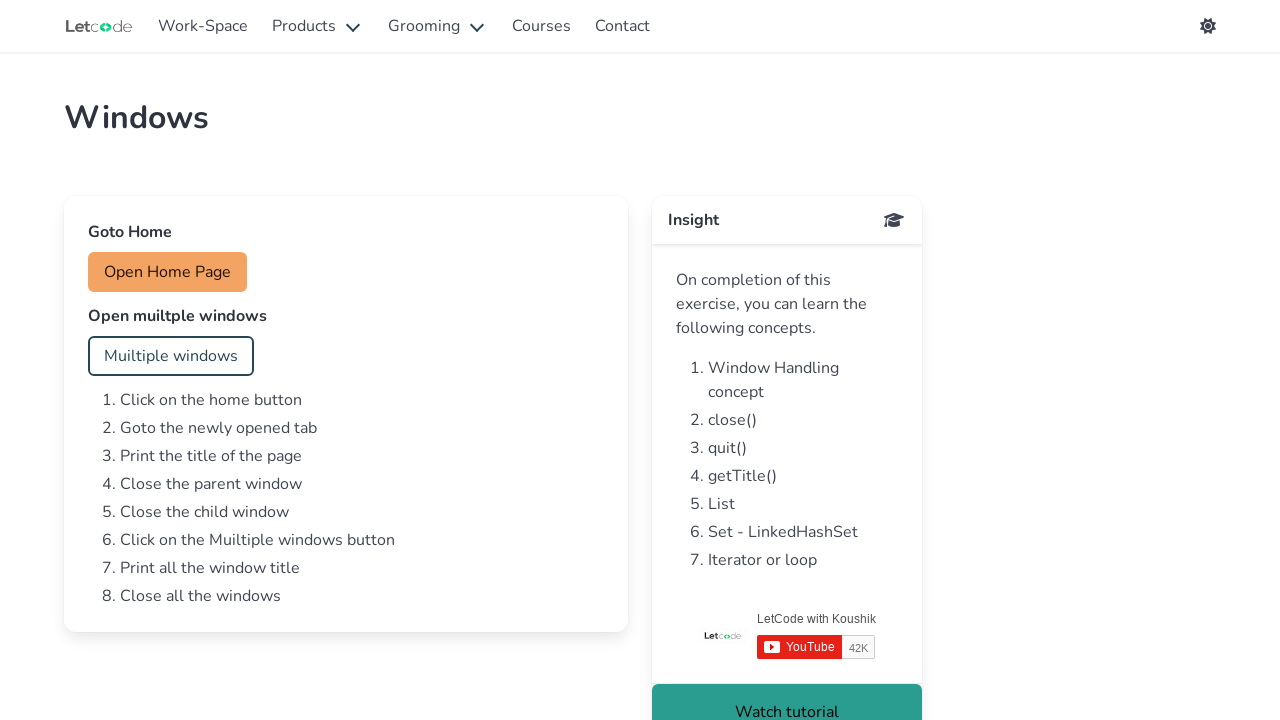

Waited for window page to load (domcontentloaded)
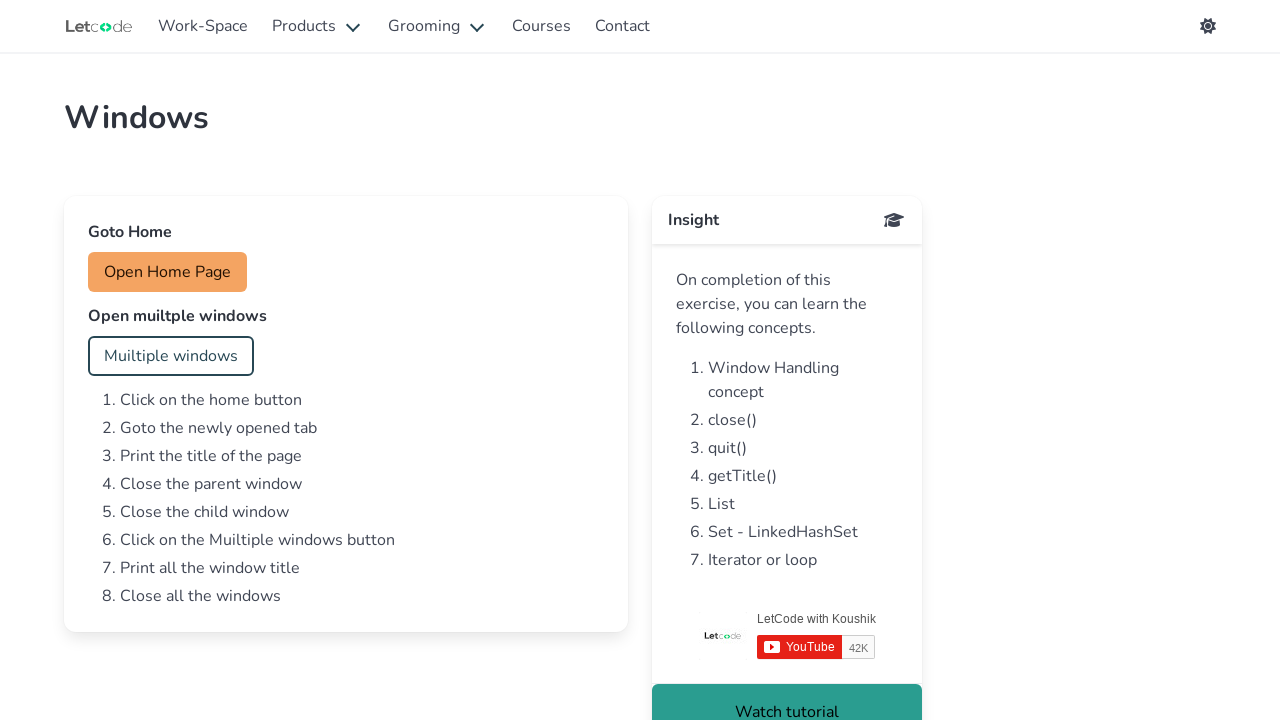

Brought window to front
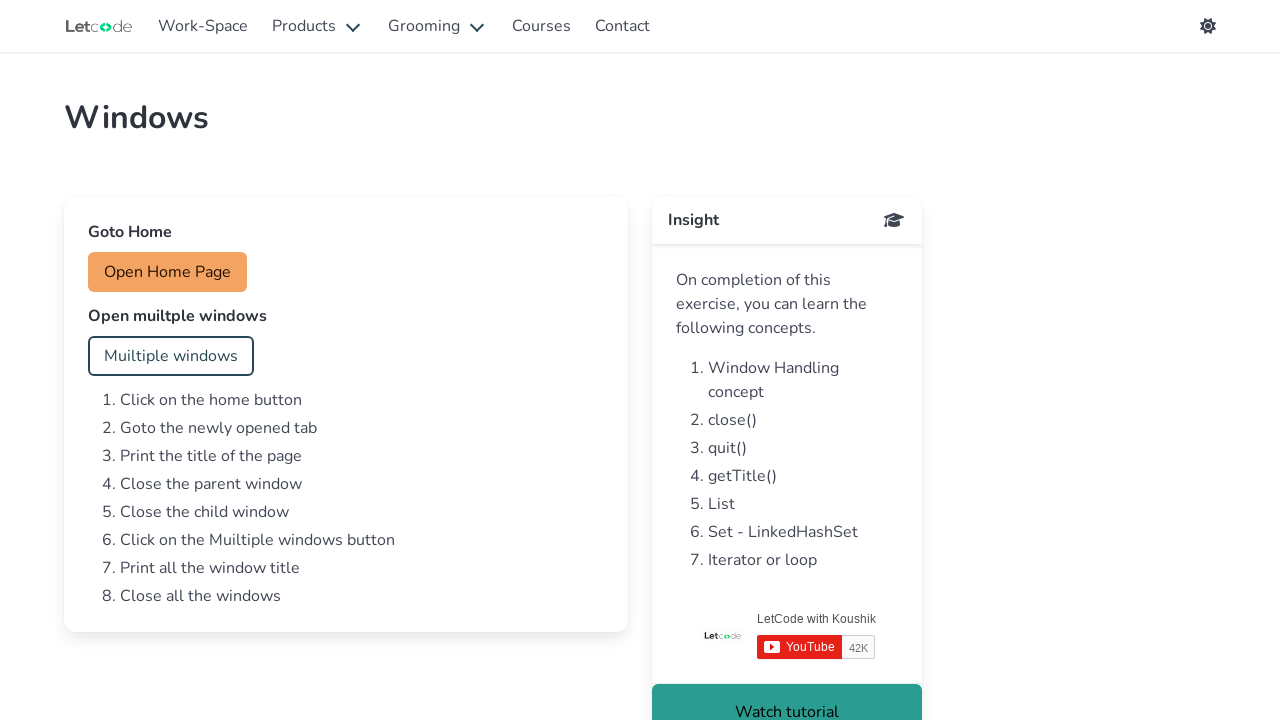

Waited for window page to load (domcontentloaded)
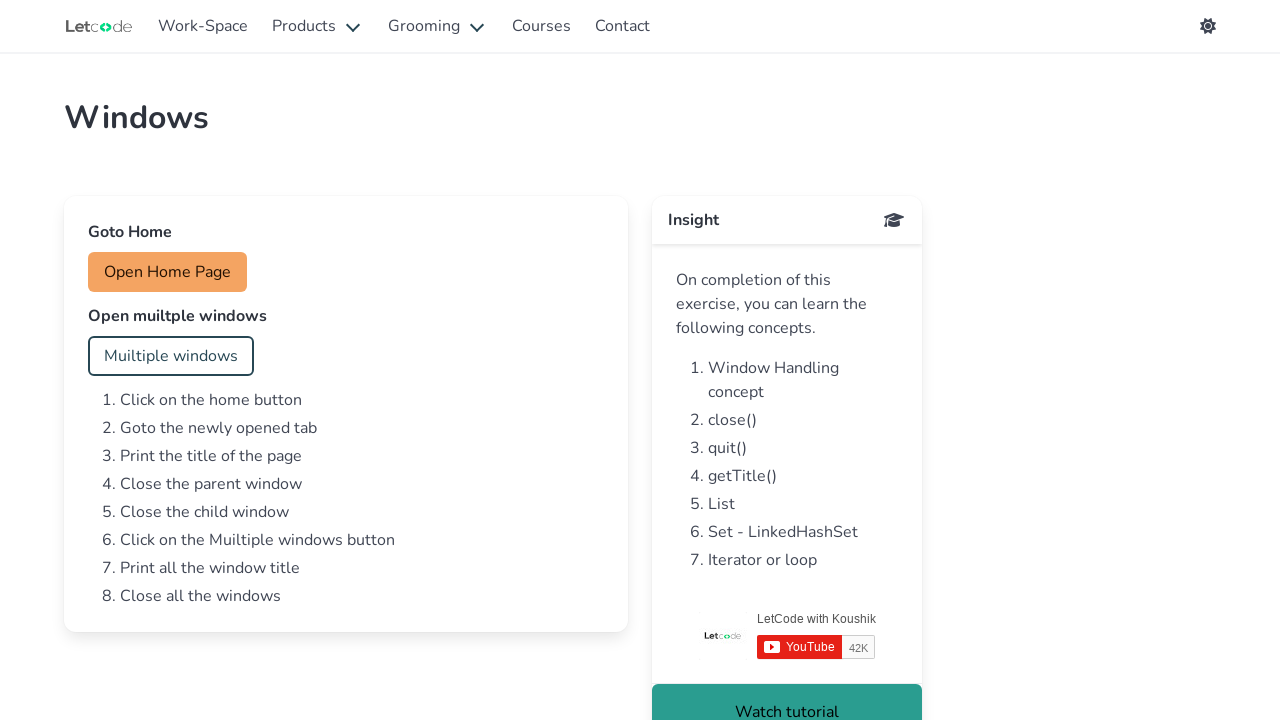

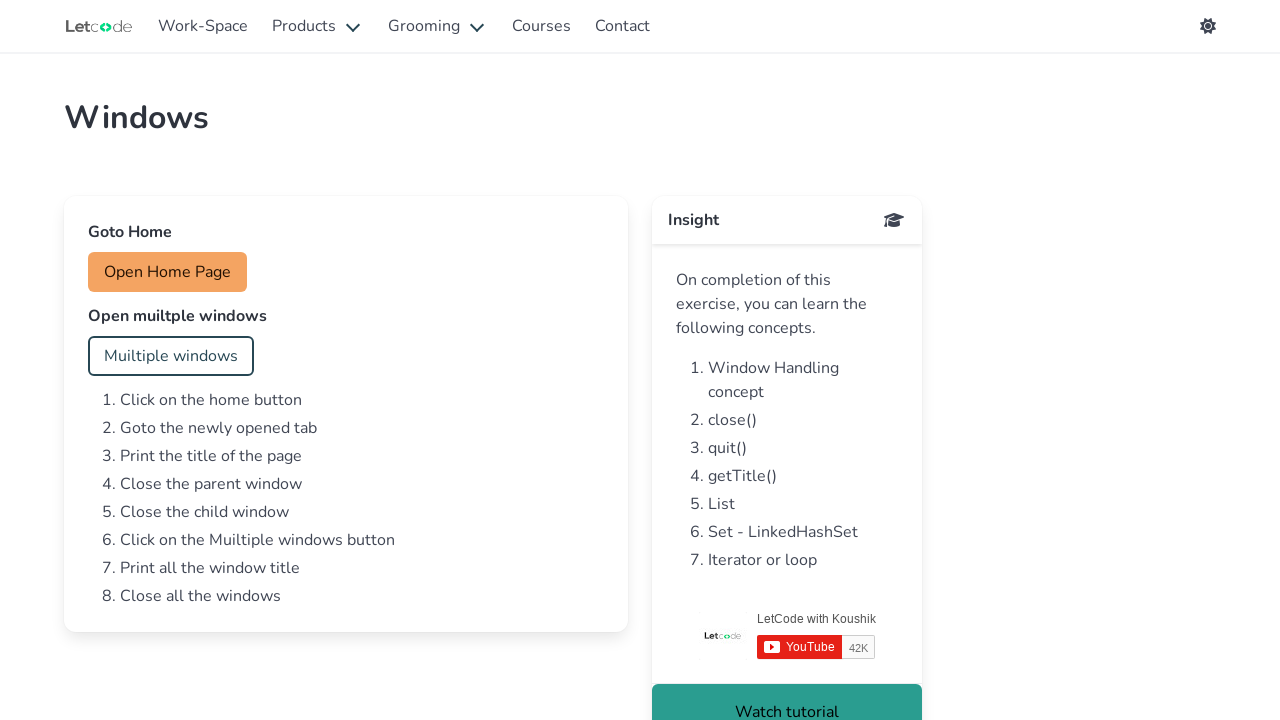